Navigates to search page and verifies the search box and submit button are displayed

Starting URL: https://www.99-bottles-of-beer.net/

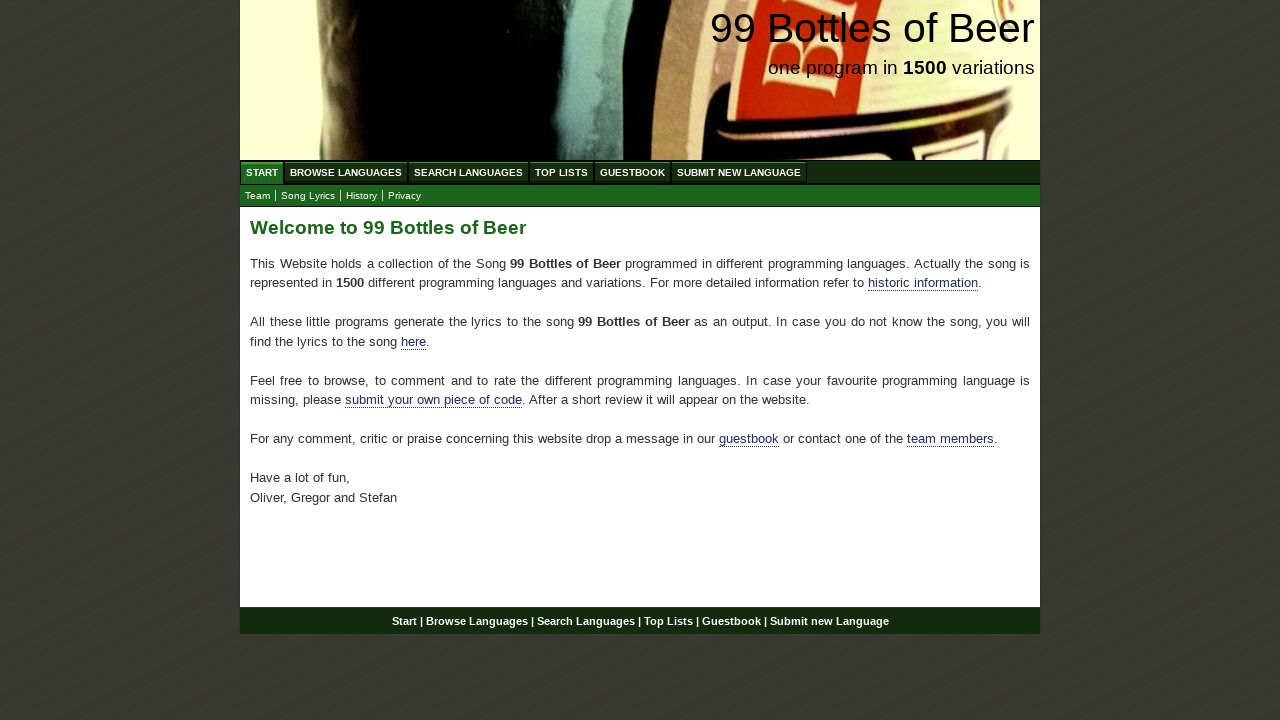

Clicked on Search menu at (468, 172) on a:has-text('Search')
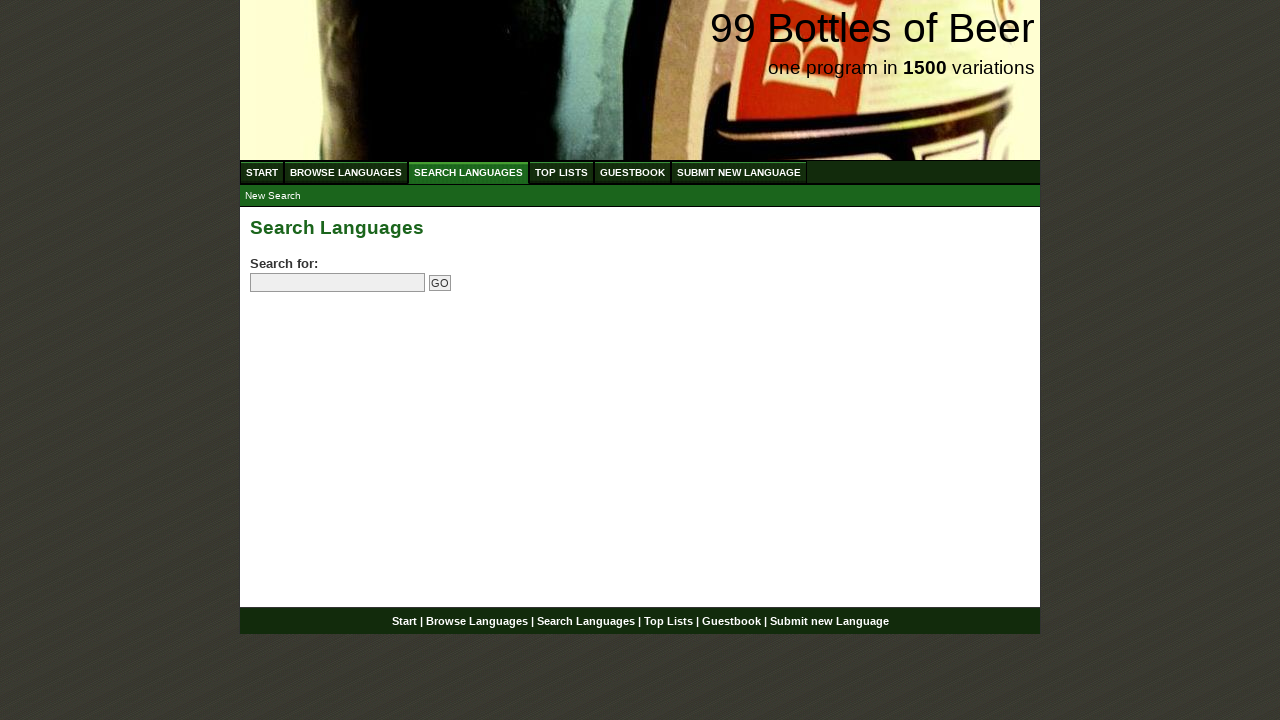

Verified search submit button is visible
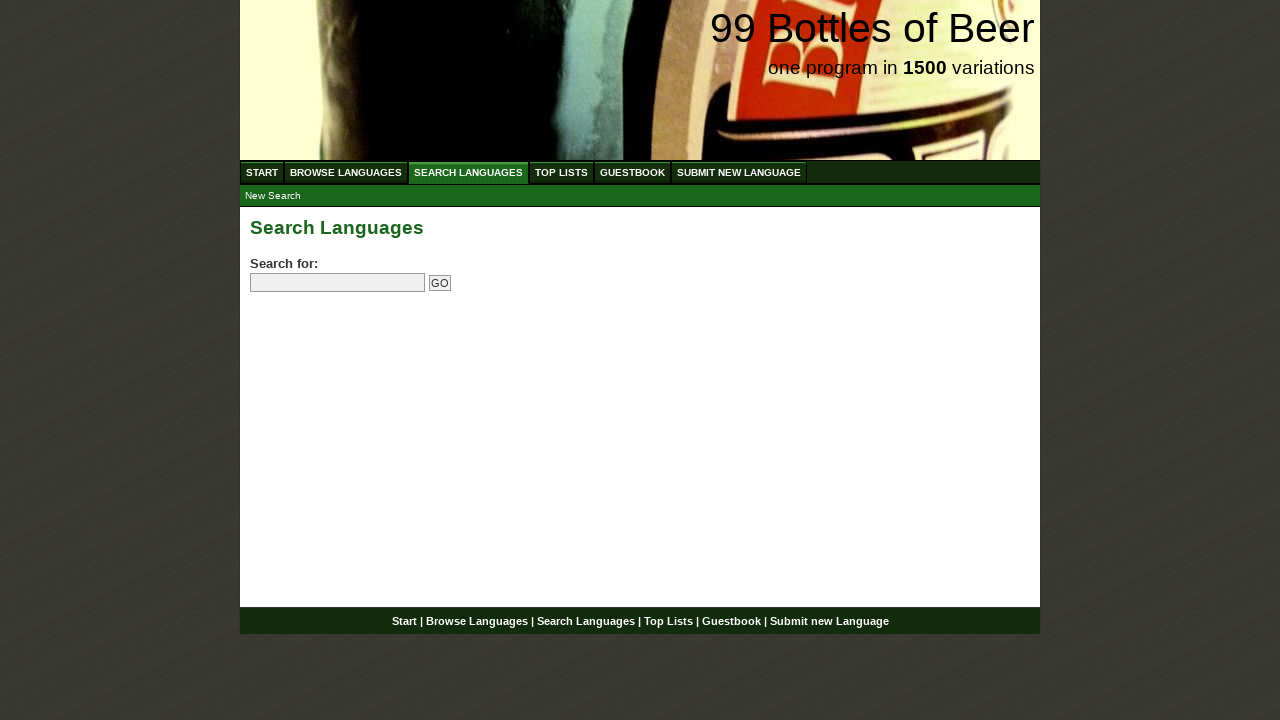

Verified search box is visible
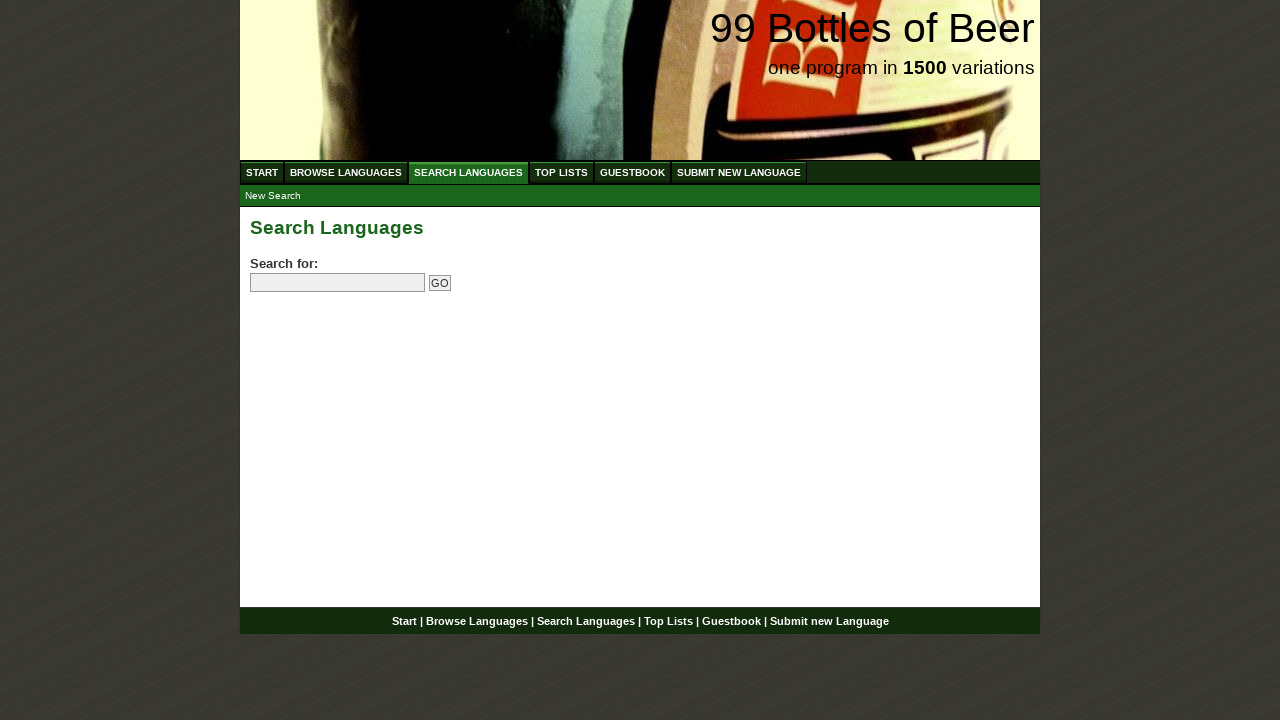

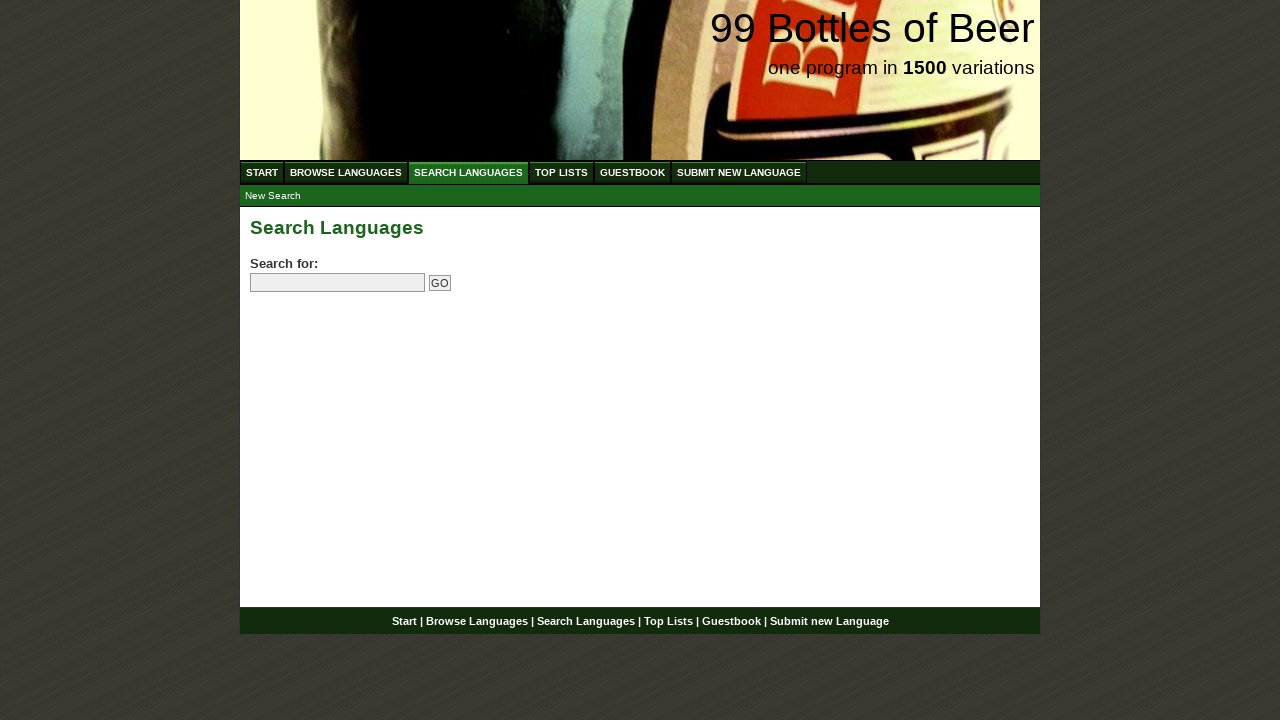